Tests a dropdown practice page by locating text label elements and verifying that "Holiday Packages" option exists among them

Starting URL: https://rahulshettyacademy.com/dropdownsPractise/

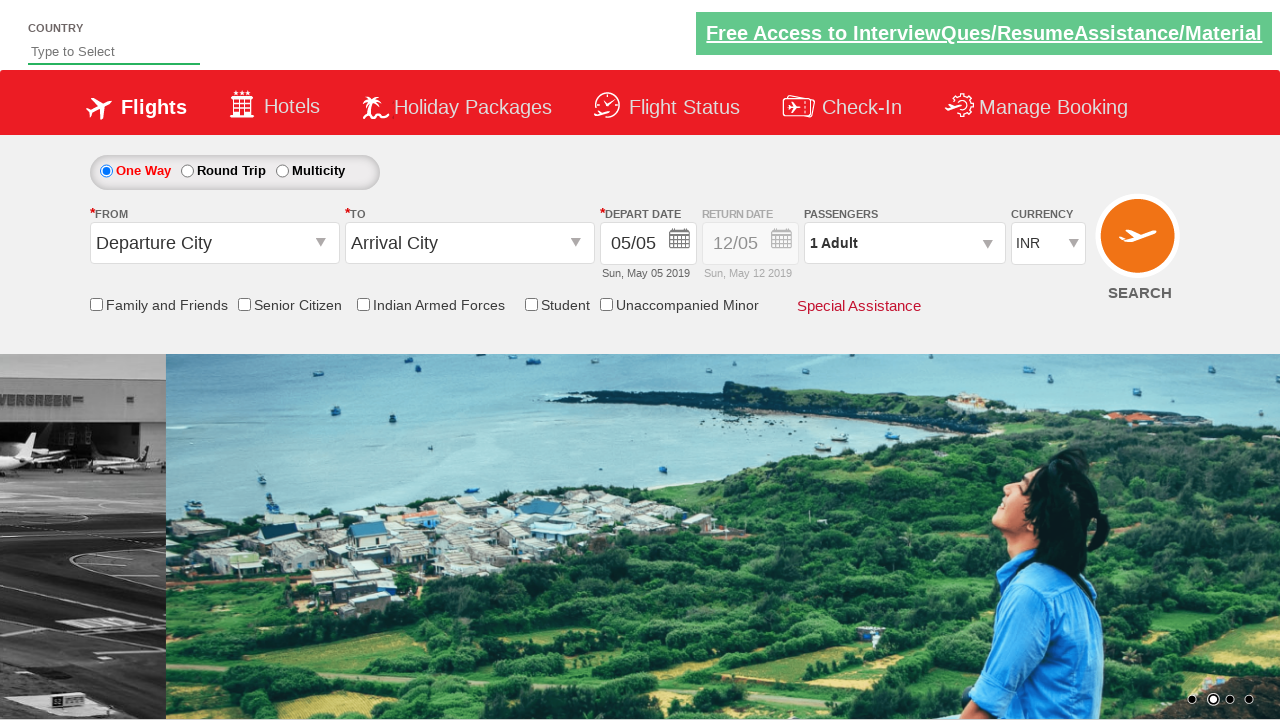

Waited for text label elements to be present
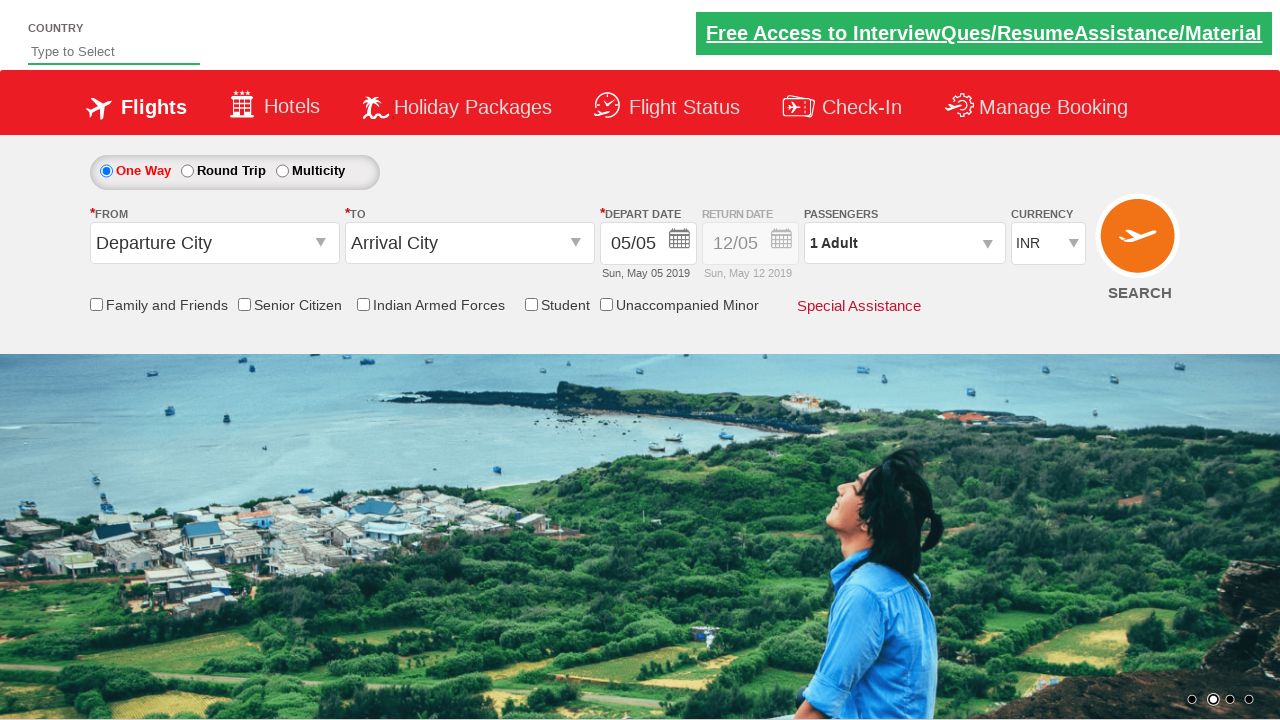

Retrieved all text label elements from the page
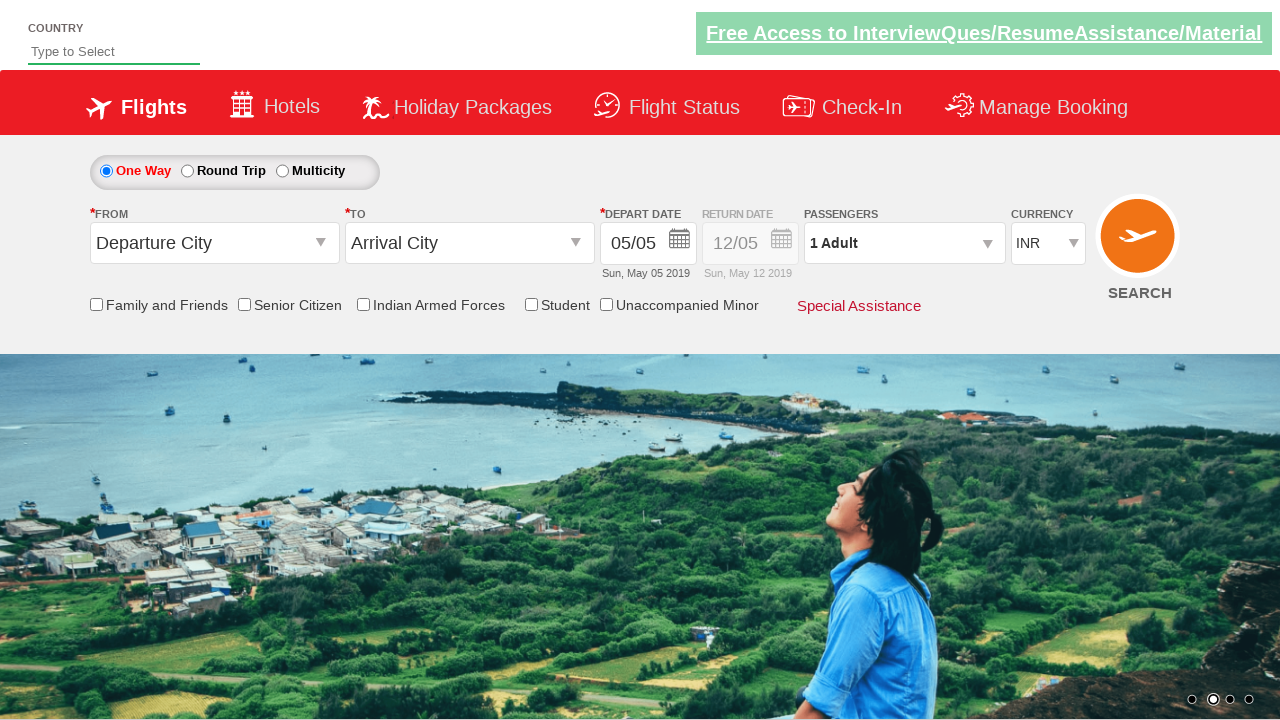

Found and verified 'Holiday Packages' element is visible
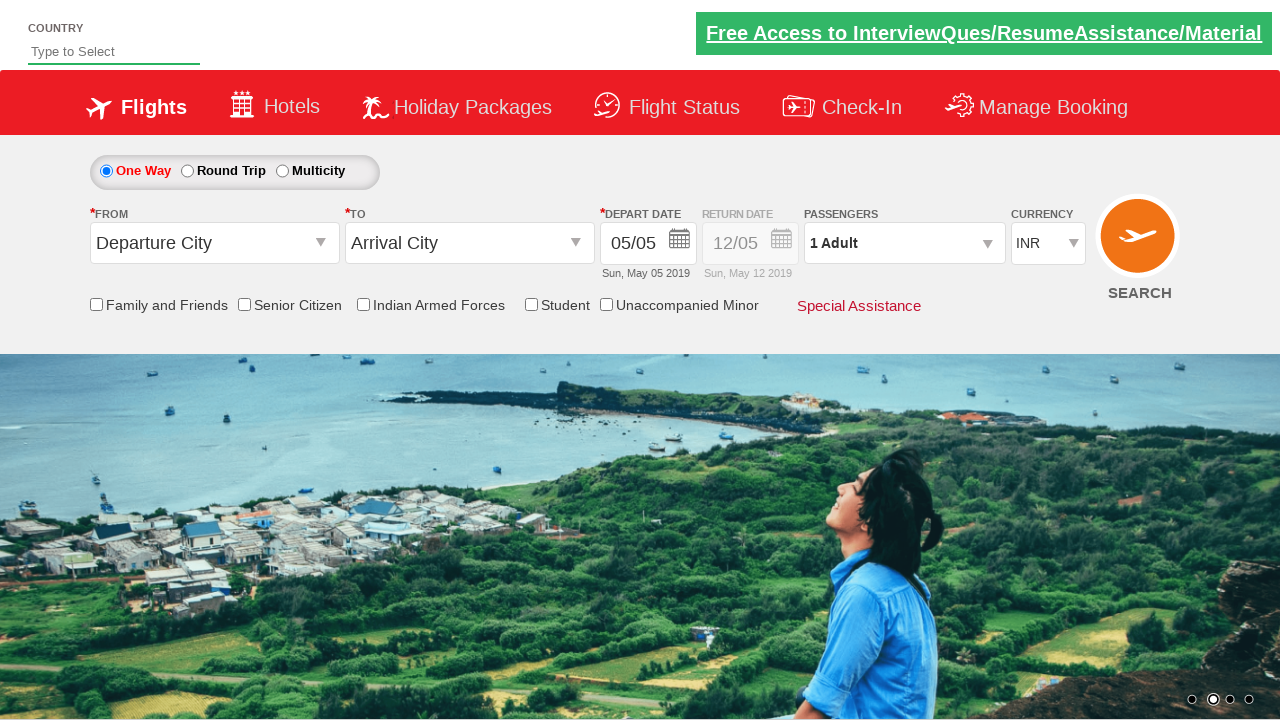

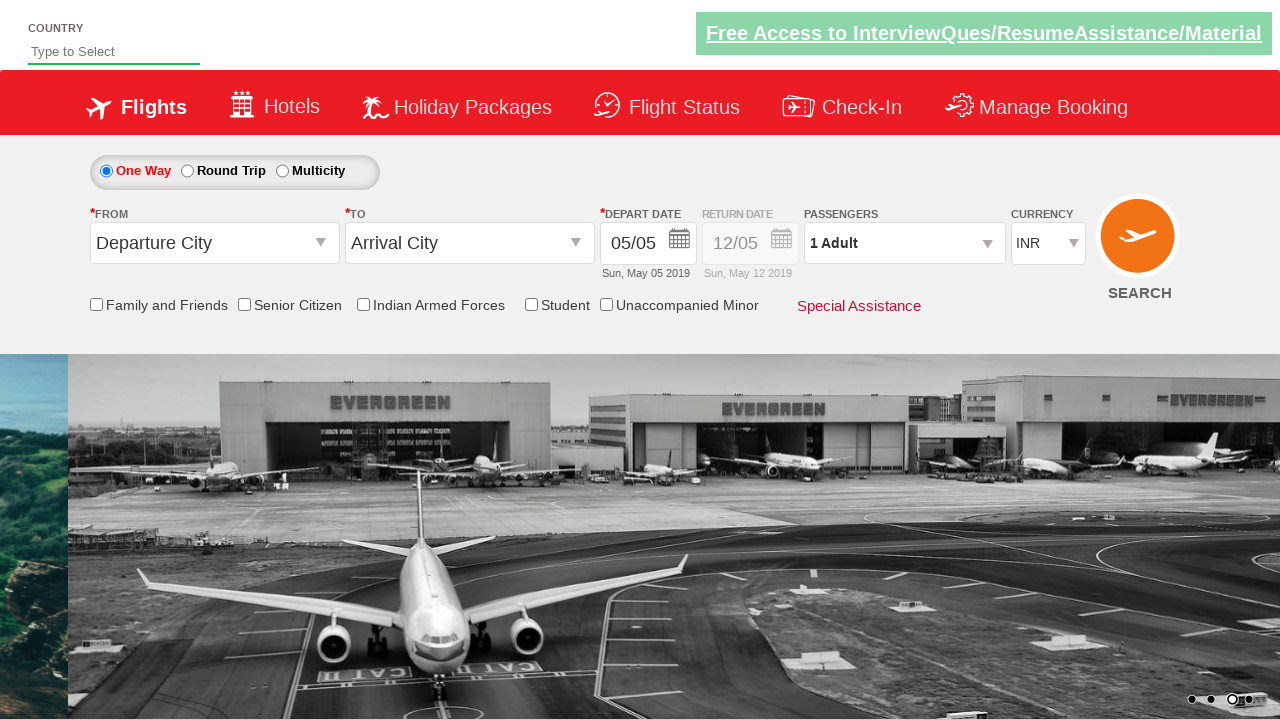